Tests page scrolling functionality by scrolling down and up multiple times using PAGE_DOWN and PAGE_UP keys

Starting URL: https://techproeducation.com

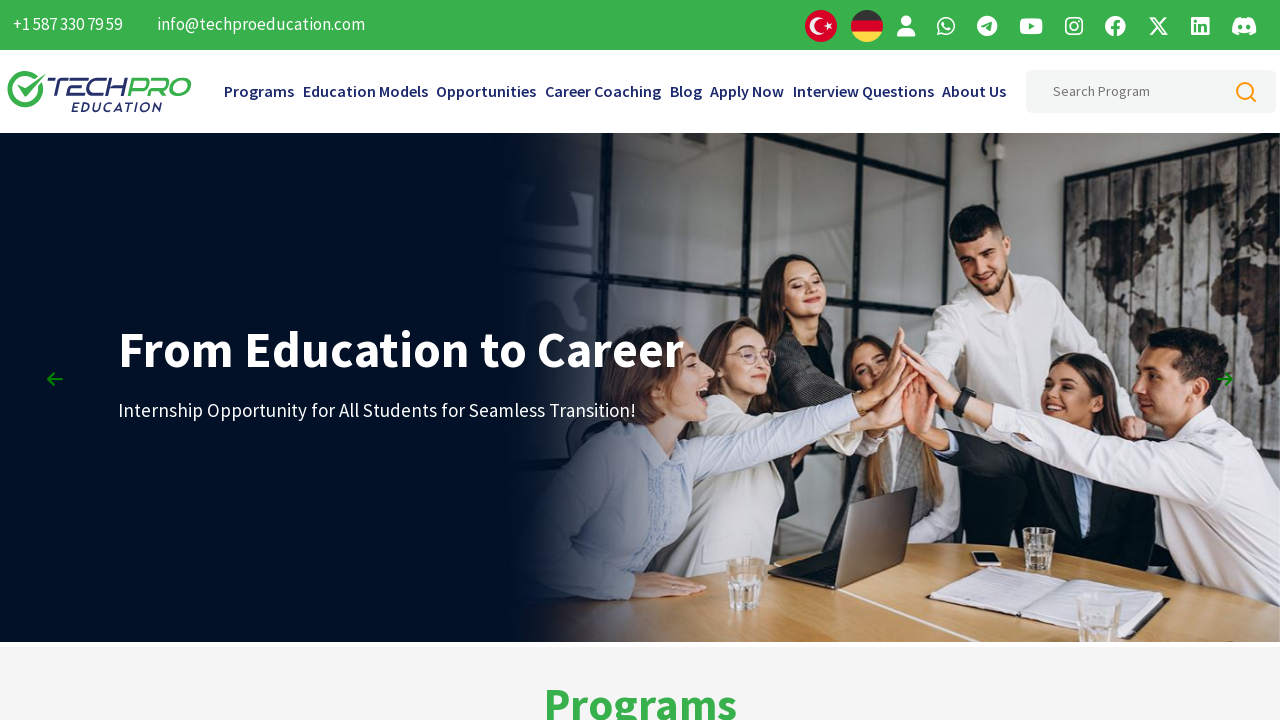

Pressed PAGE_DOWN to scroll down once
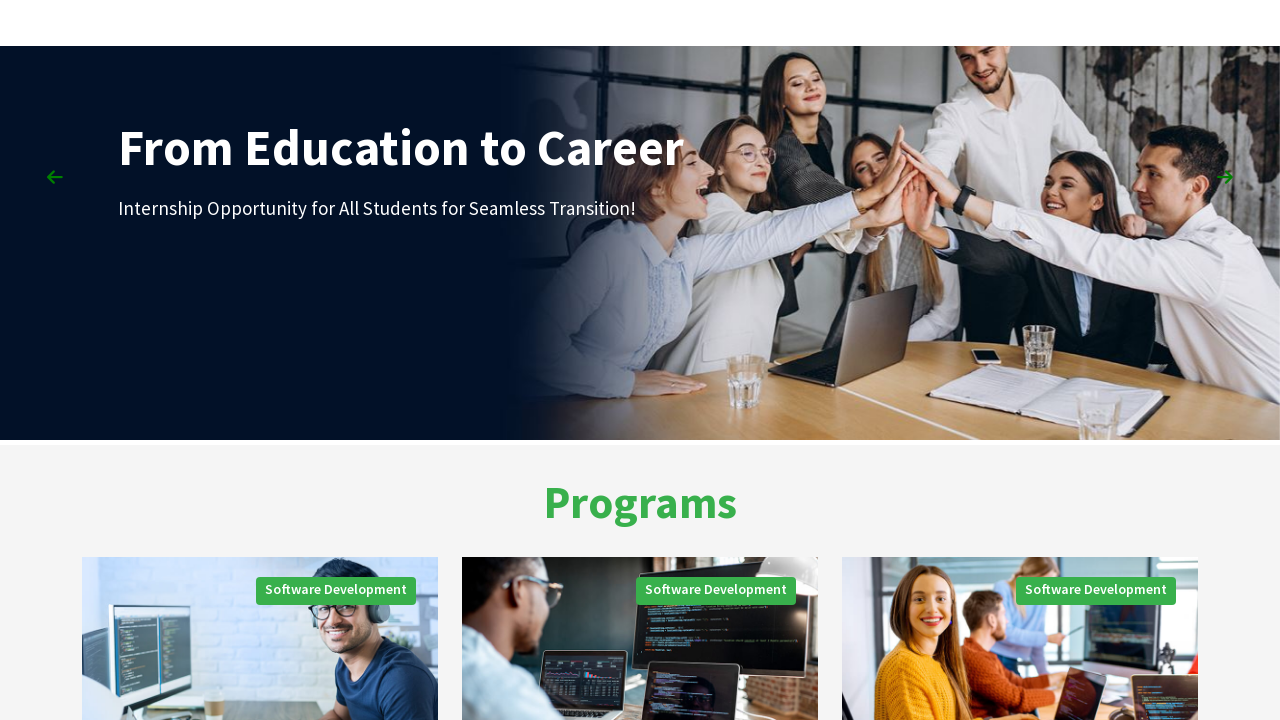

Waited 3 seconds after scrolling down
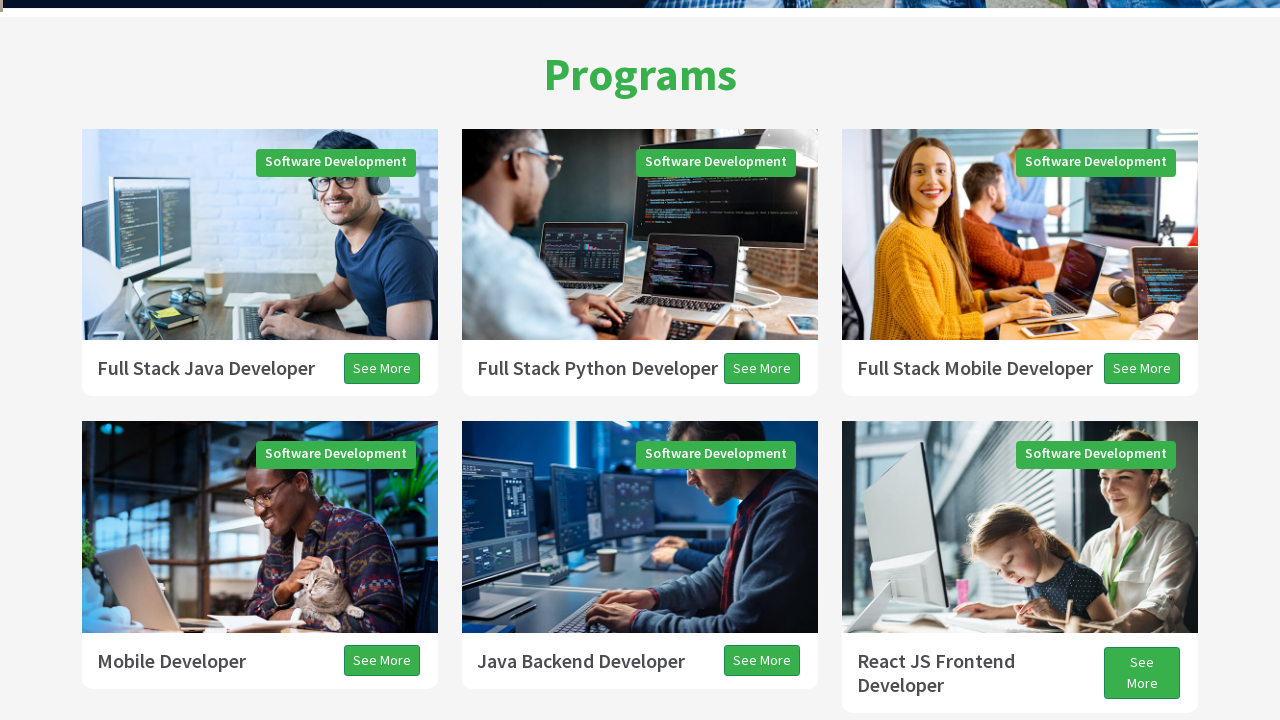

Pressed PAGE_UP to scroll up once
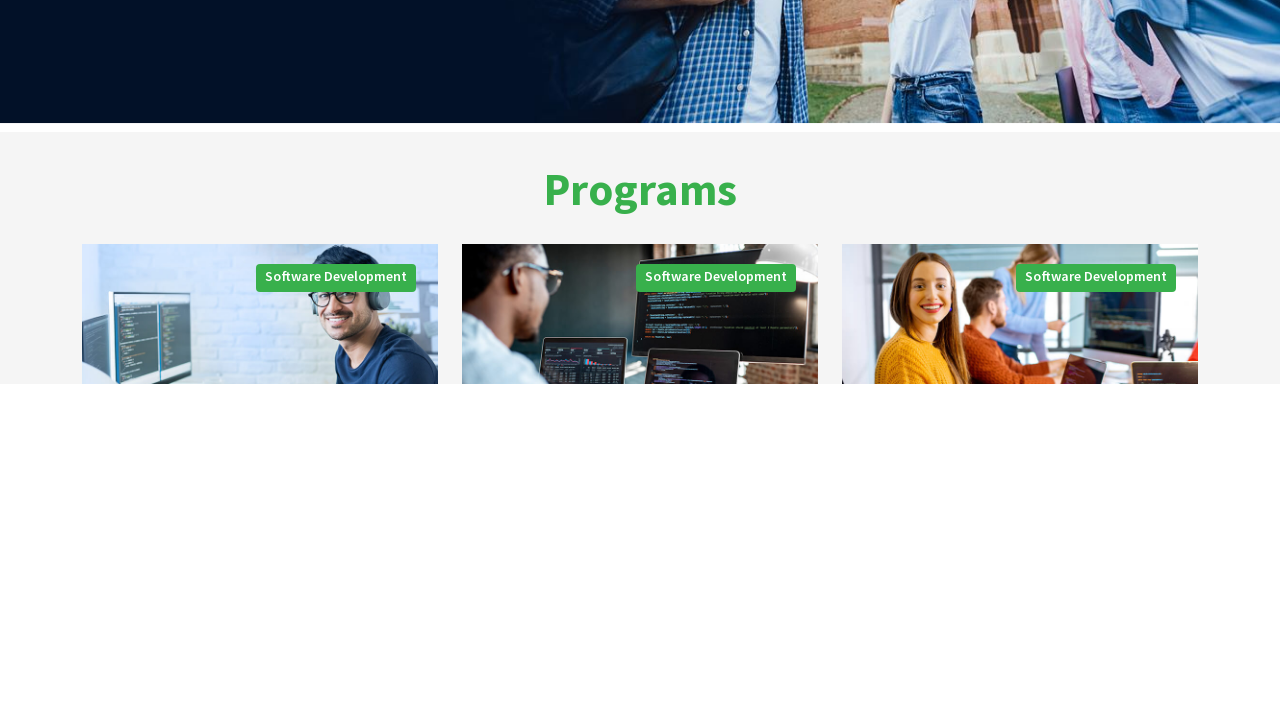

Waited 3 seconds after scrolling up
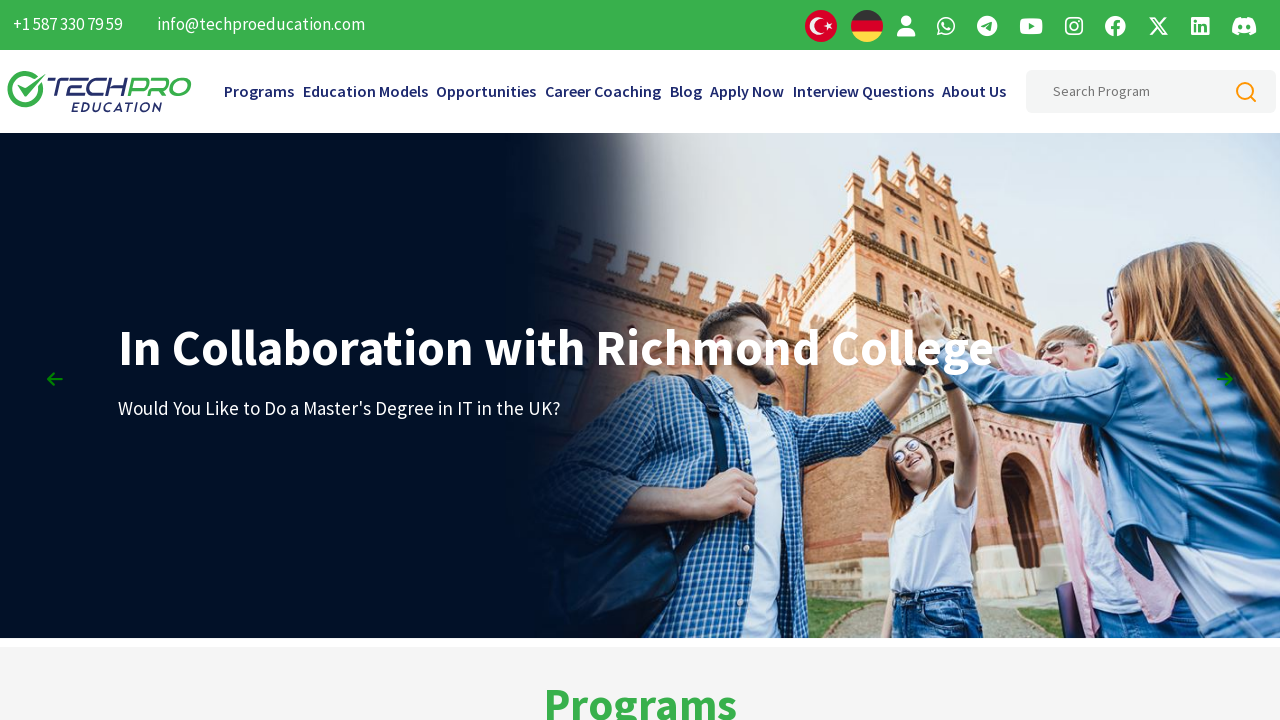

Pressed PAGE_DOWN to scroll down (iteration 1/5)
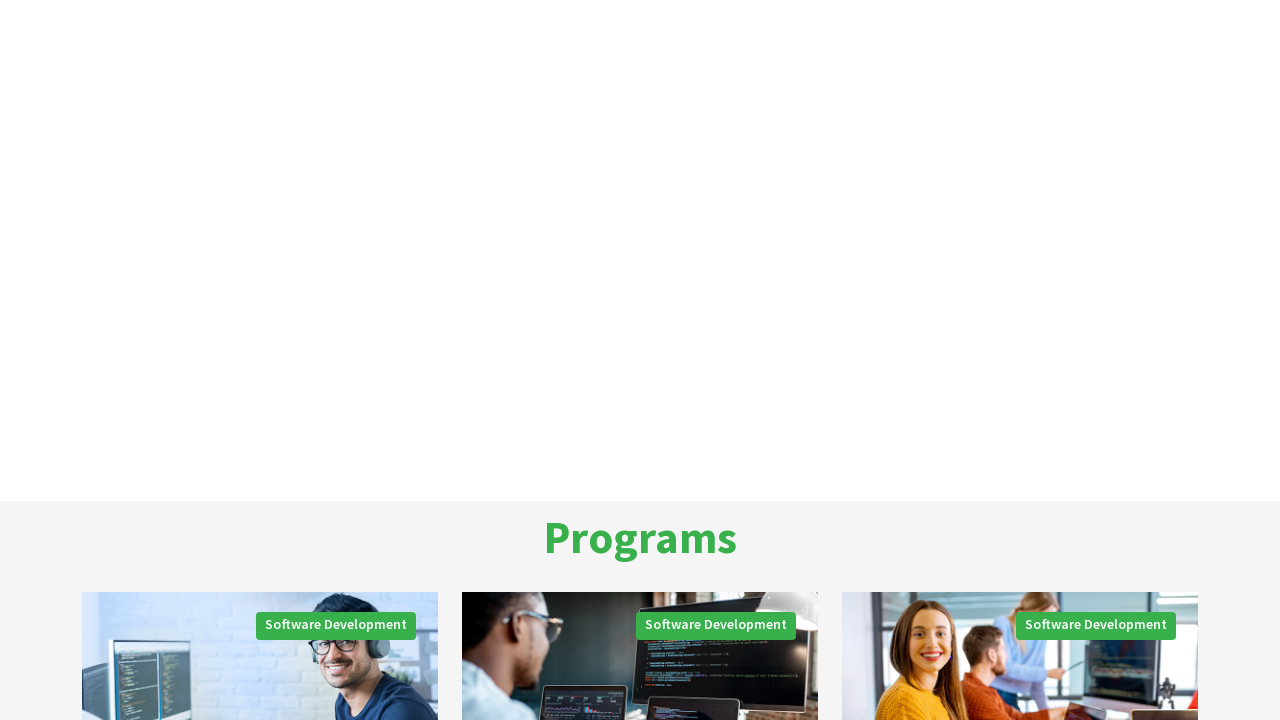

Waited 1 second after scrolling down (iteration 1/5)
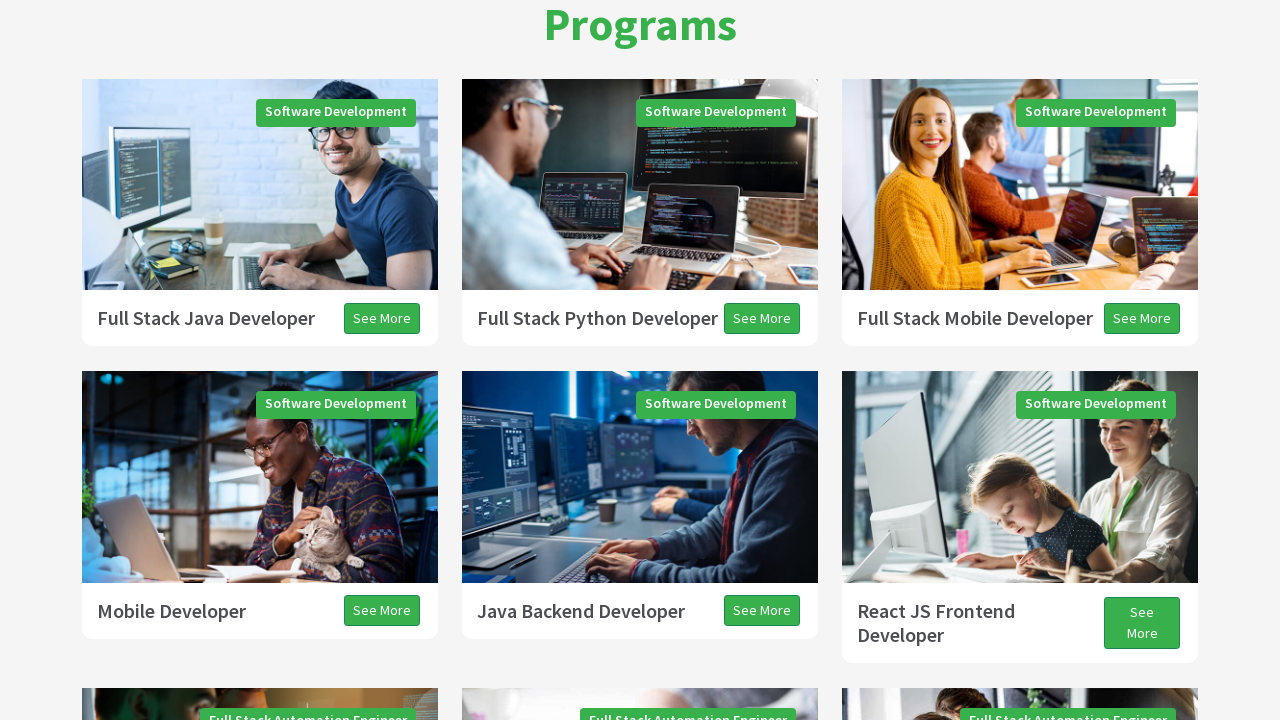

Pressed PAGE_DOWN to scroll down (iteration 2/5)
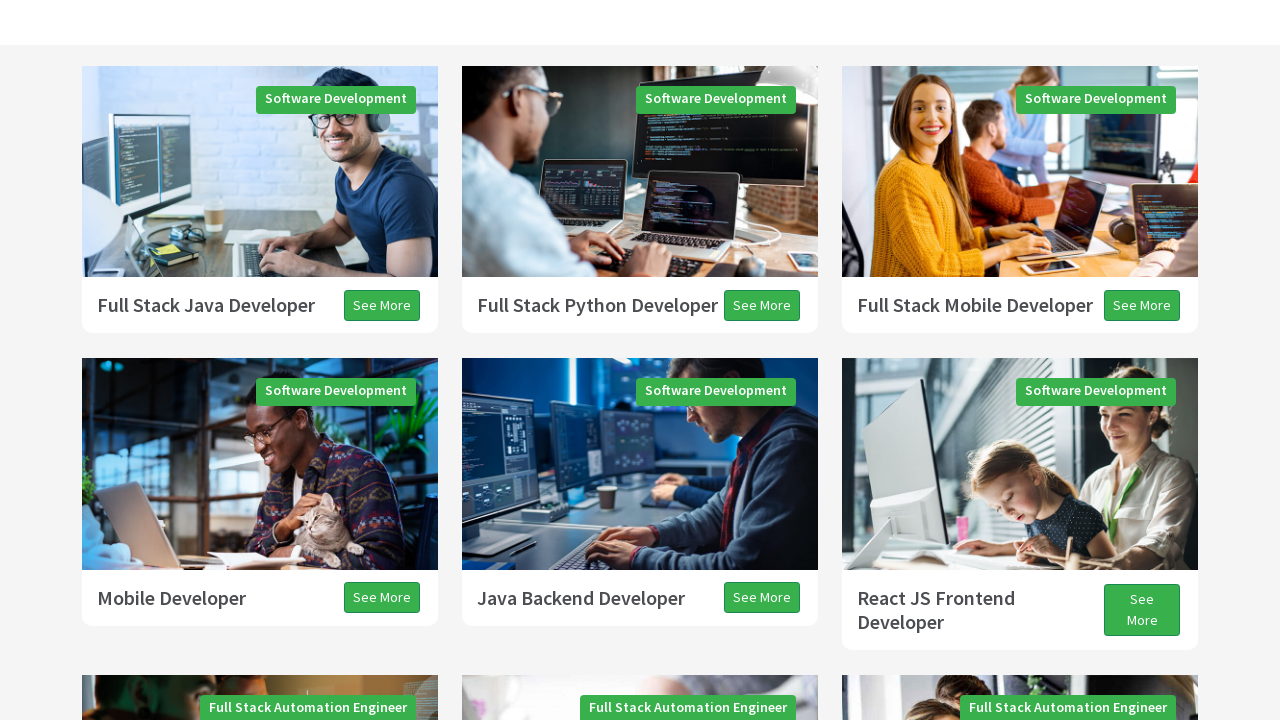

Waited 1 second after scrolling down (iteration 2/5)
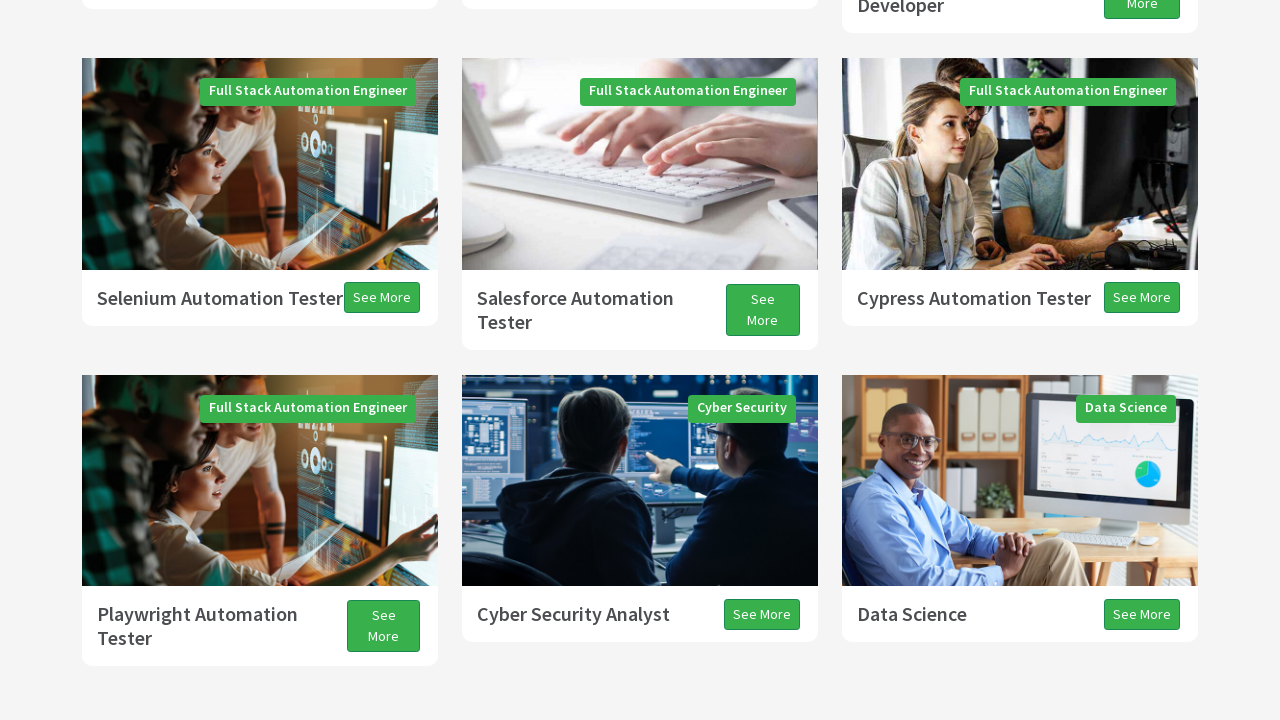

Pressed PAGE_DOWN to scroll down (iteration 3/5)
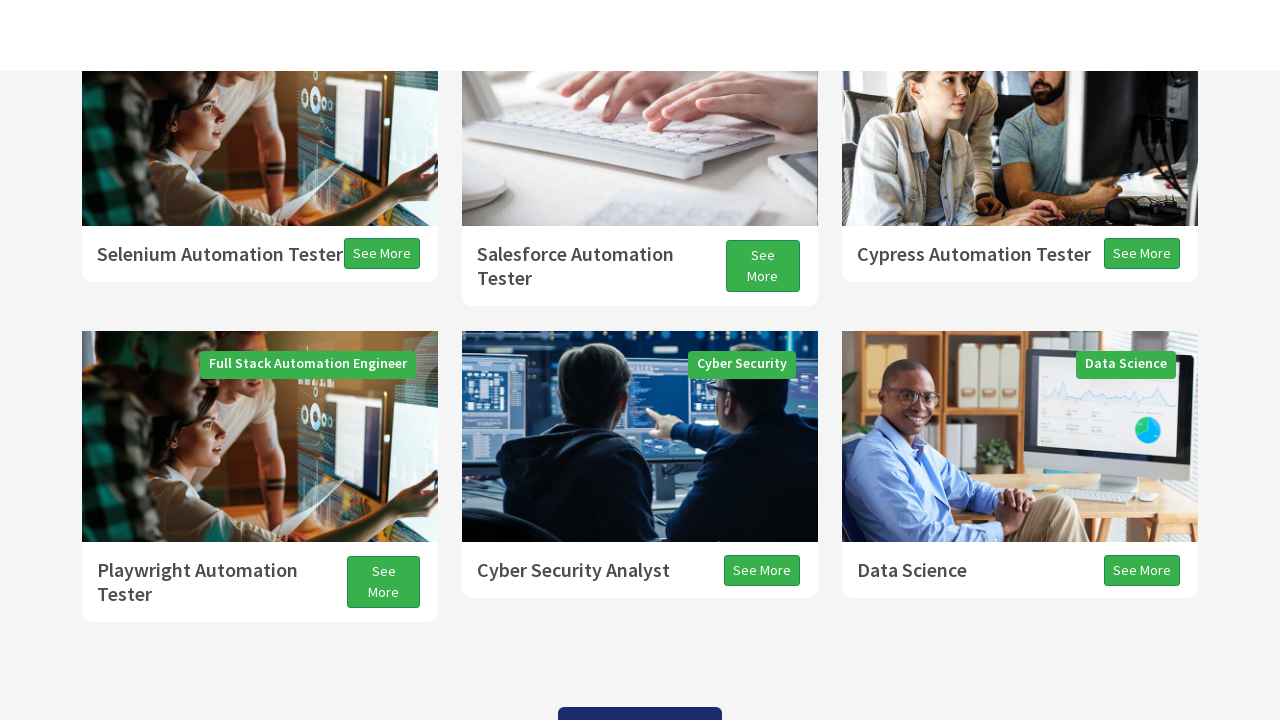

Waited 1 second after scrolling down (iteration 3/5)
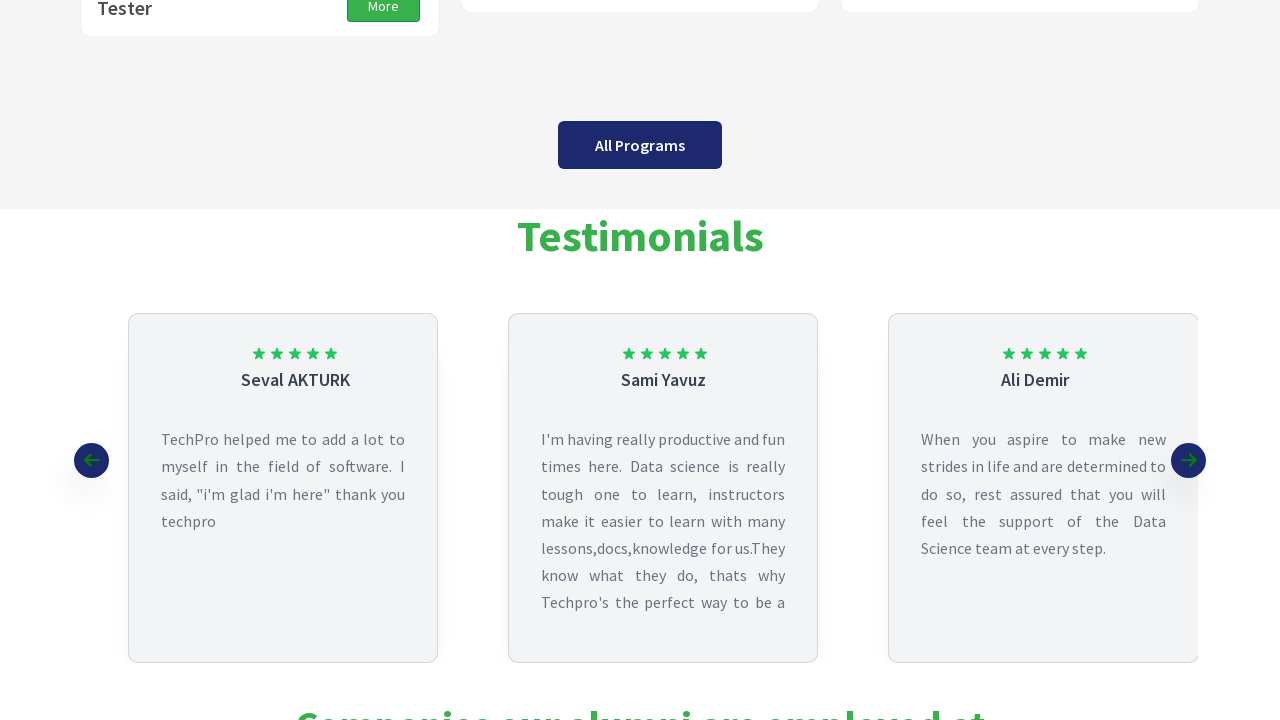

Pressed PAGE_DOWN to scroll down (iteration 4/5)
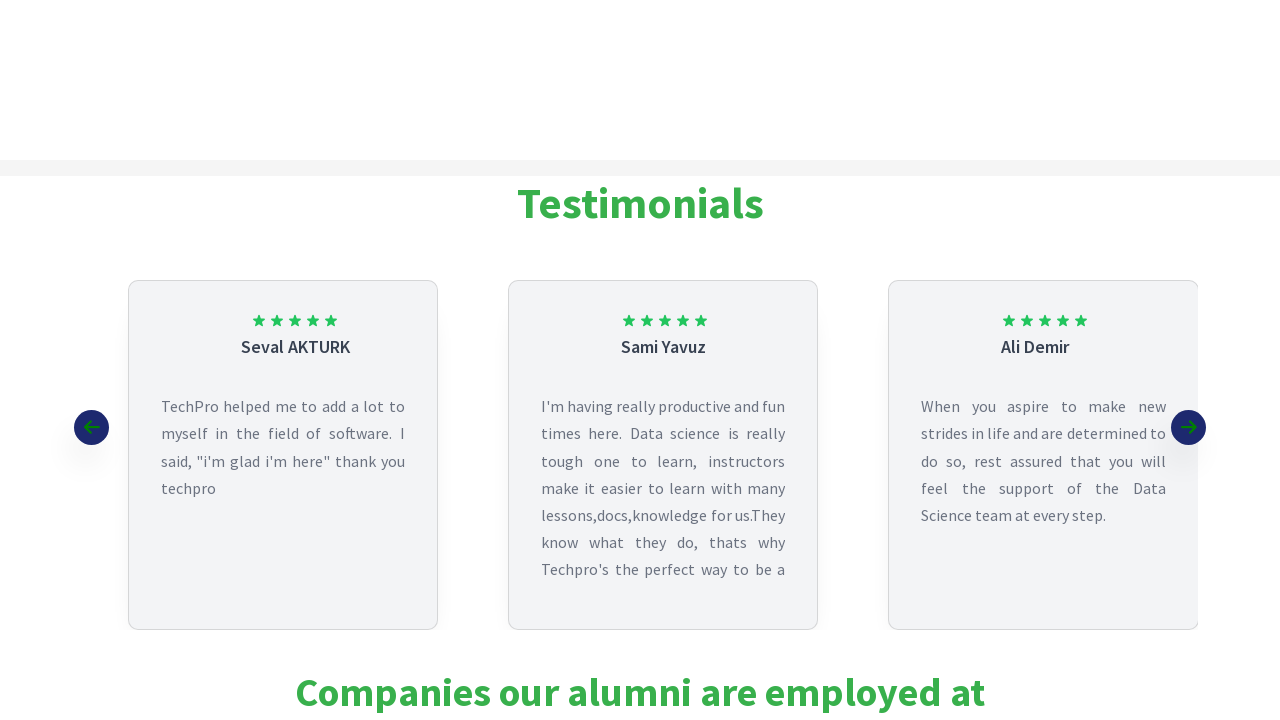

Waited 1 second after scrolling down (iteration 4/5)
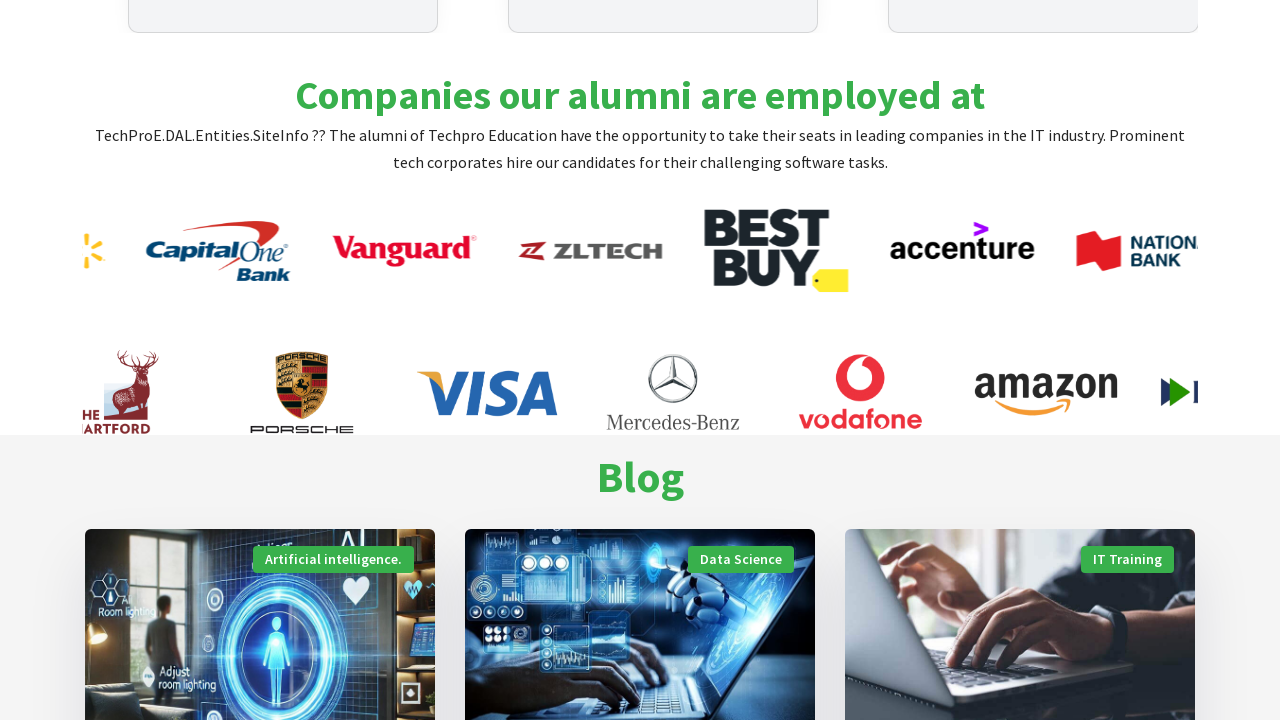

Pressed PAGE_DOWN to scroll down (iteration 5/5)
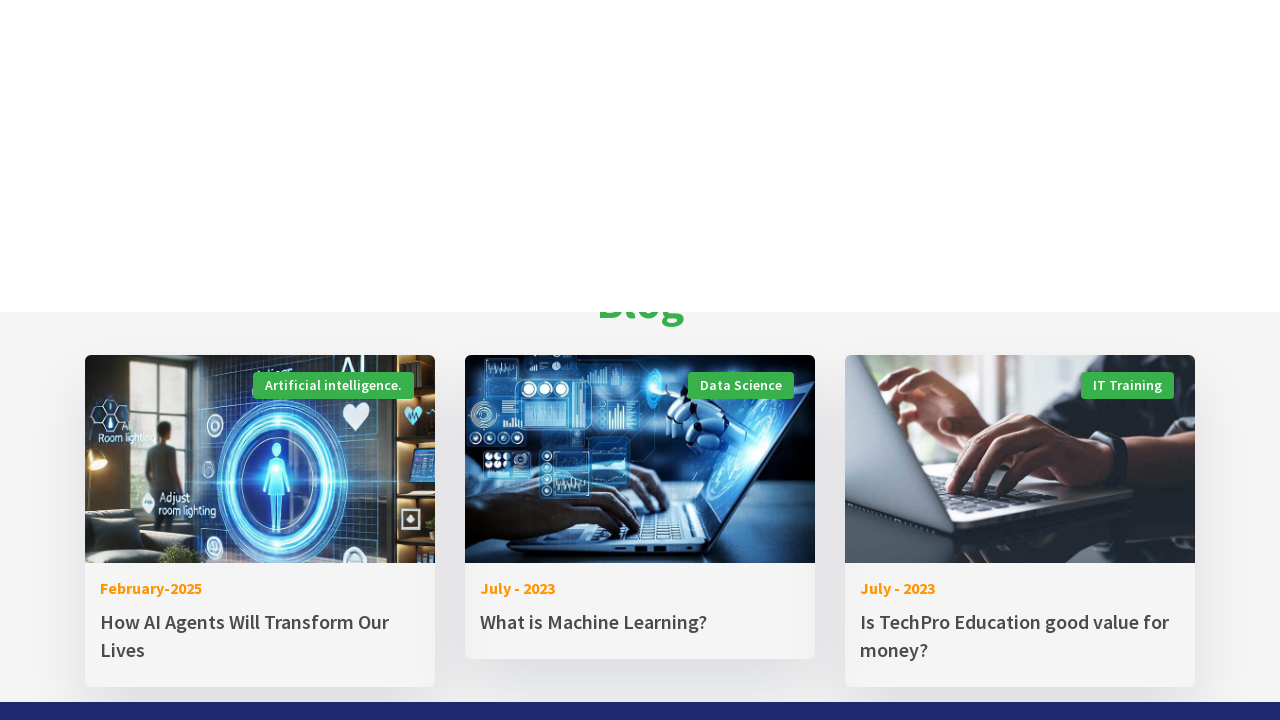

Waited 1 second after scrolling down (iteration 5/5)
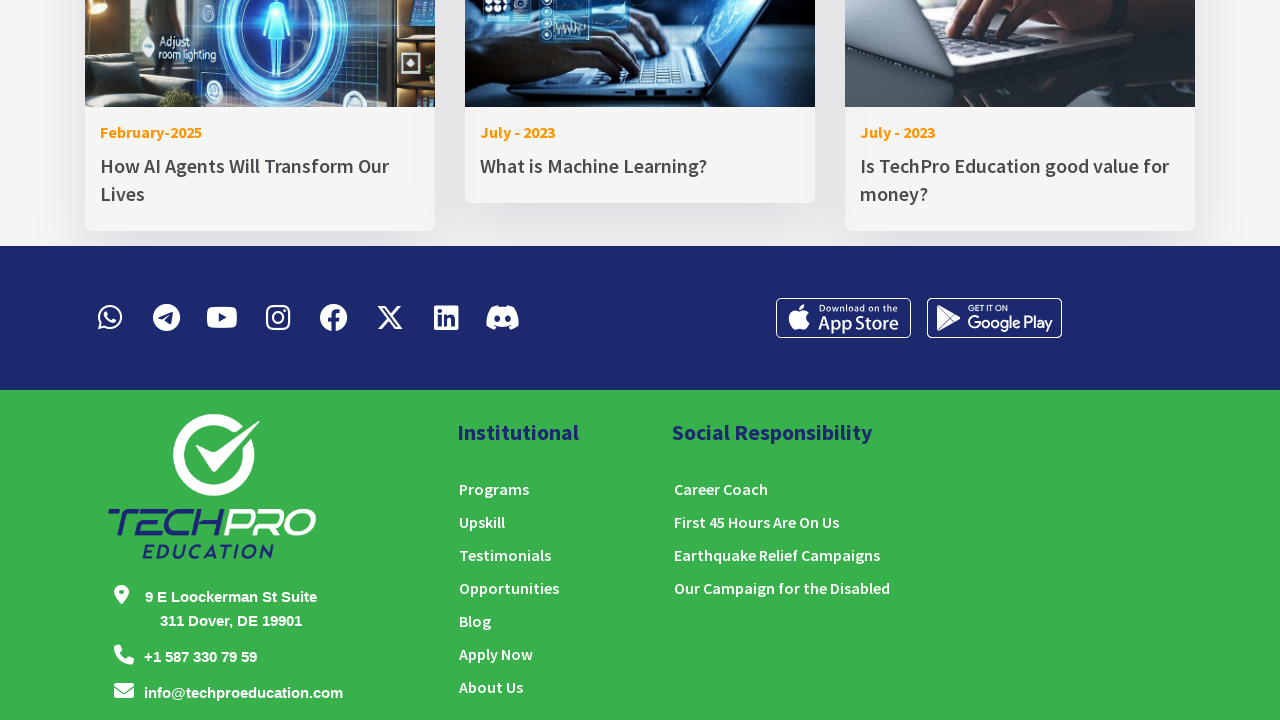

Pressed PAGE_UP to scroll up (iteration 1/5)
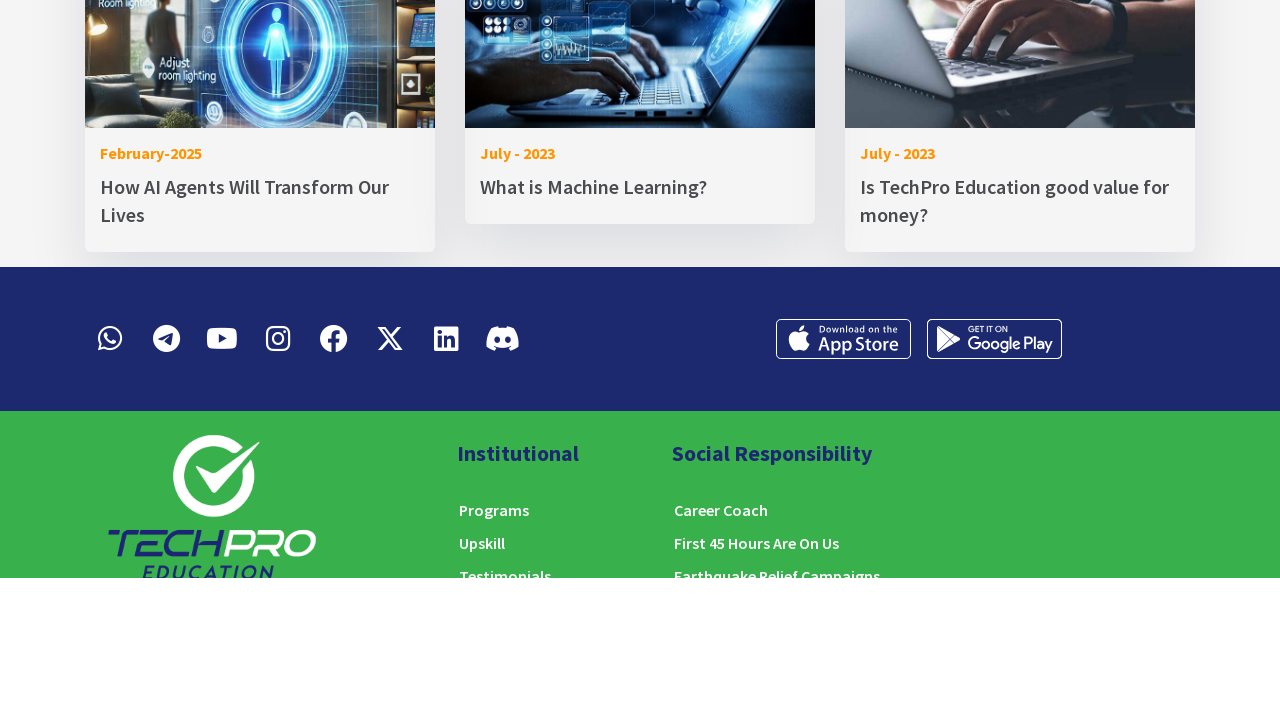

Waited 1 second after scrolling up (iteration 1/5)
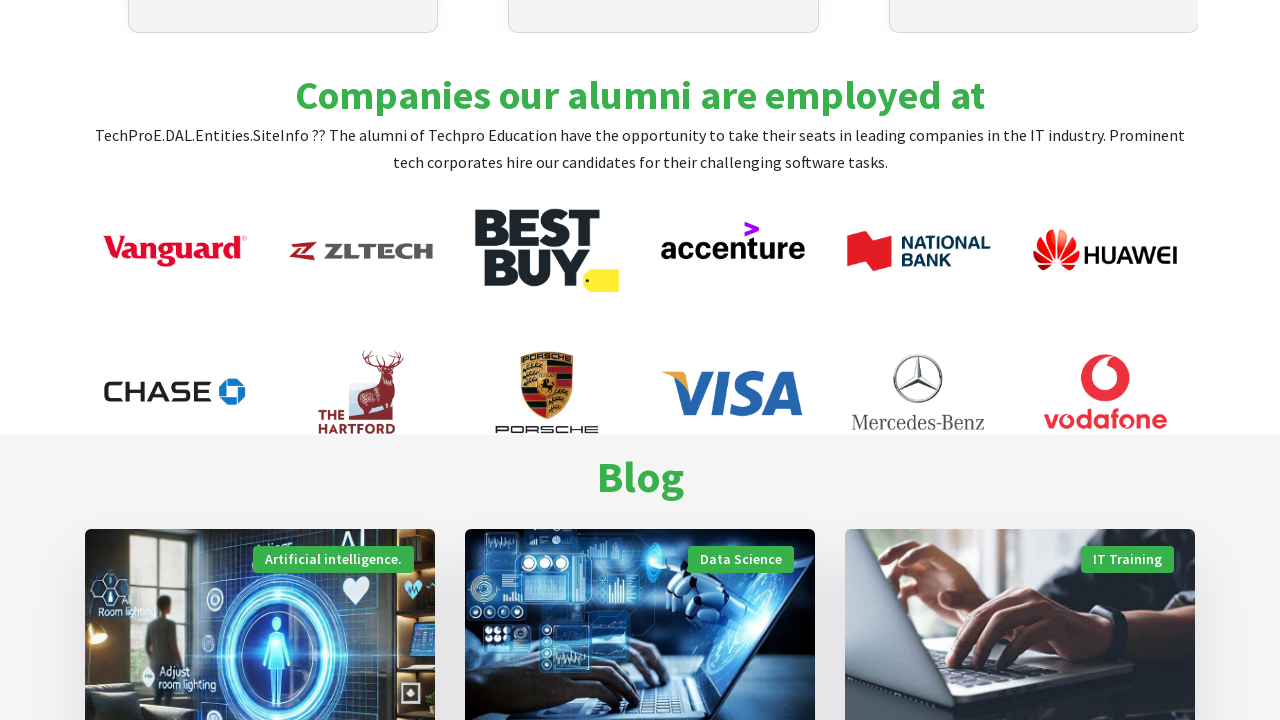

Pressed PAGE_UP to scroll up (iteration 2/5)
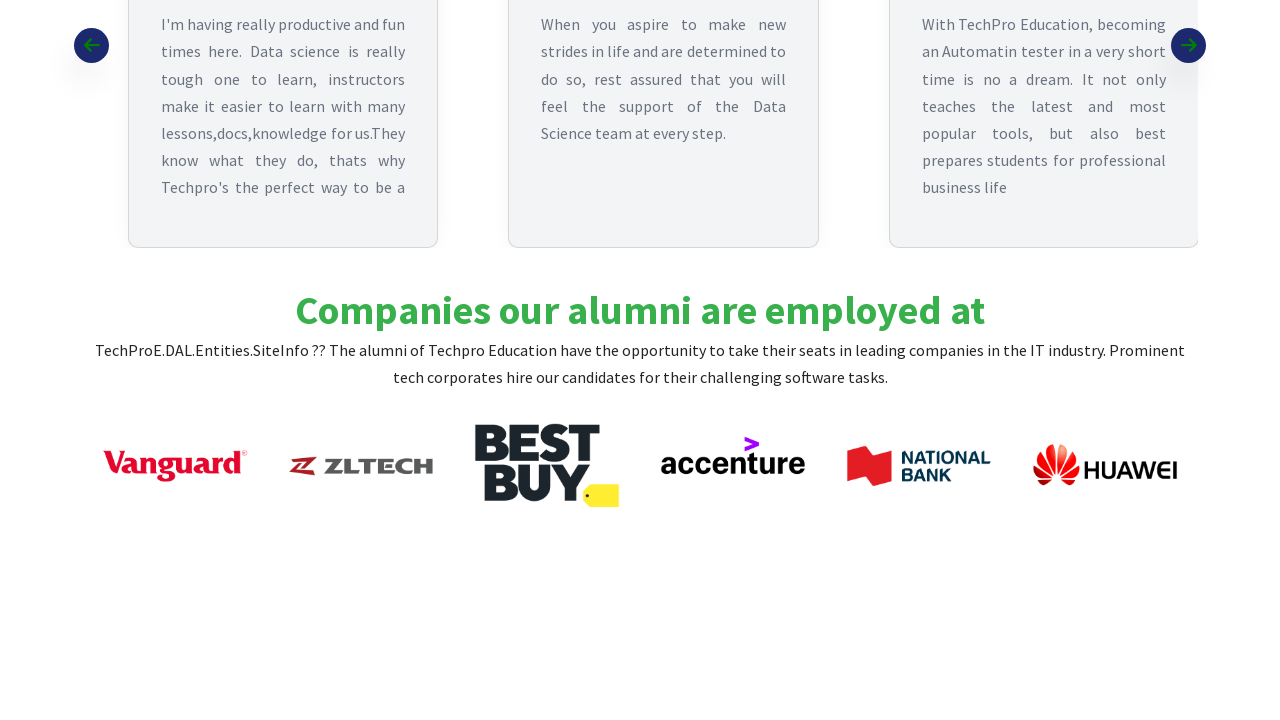

Waited 1 second after scrolling up (iteration 2/5)
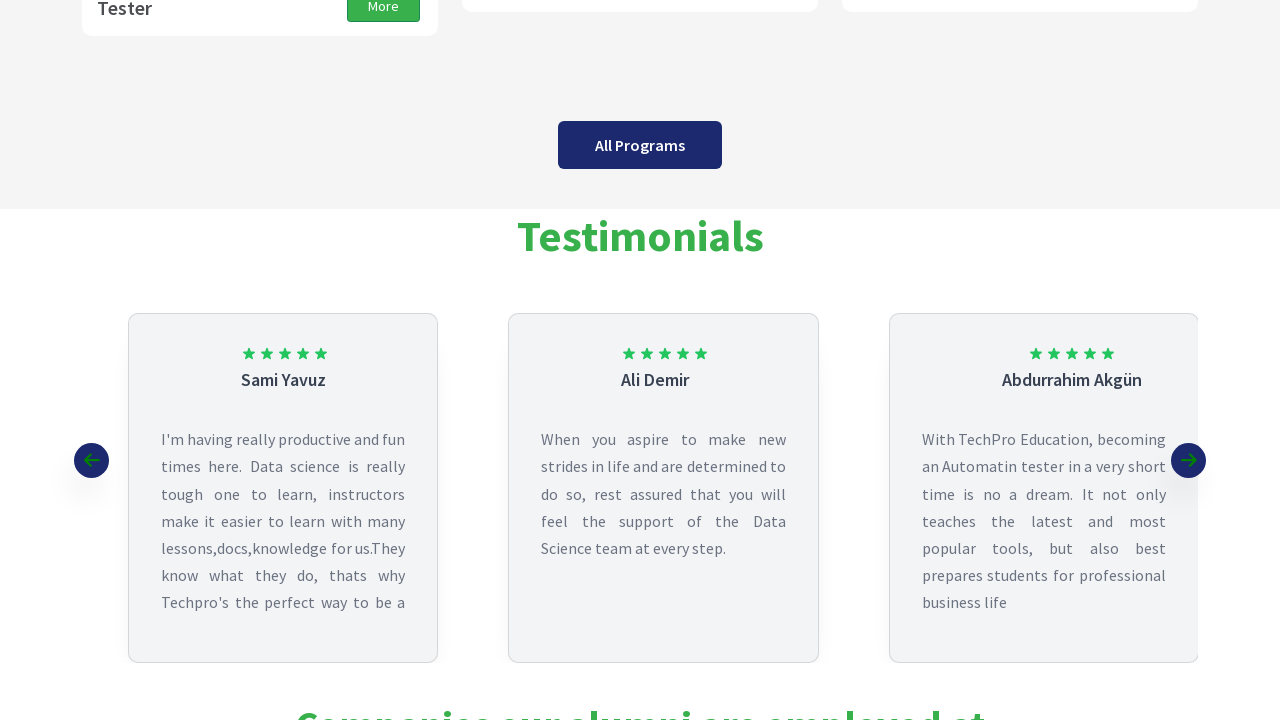

Pressed PAGE_UP to scroll up (iteration 3/5)
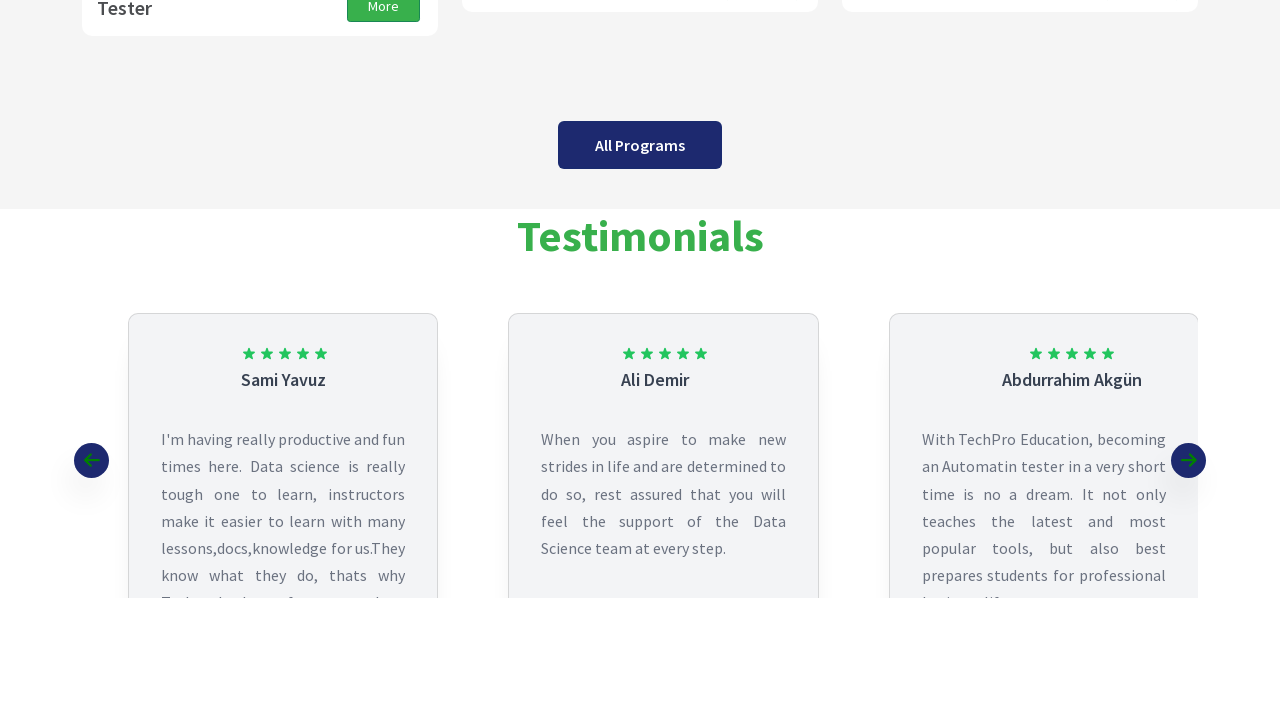

Waited 1 second after scrolling up (iteration 3/5)
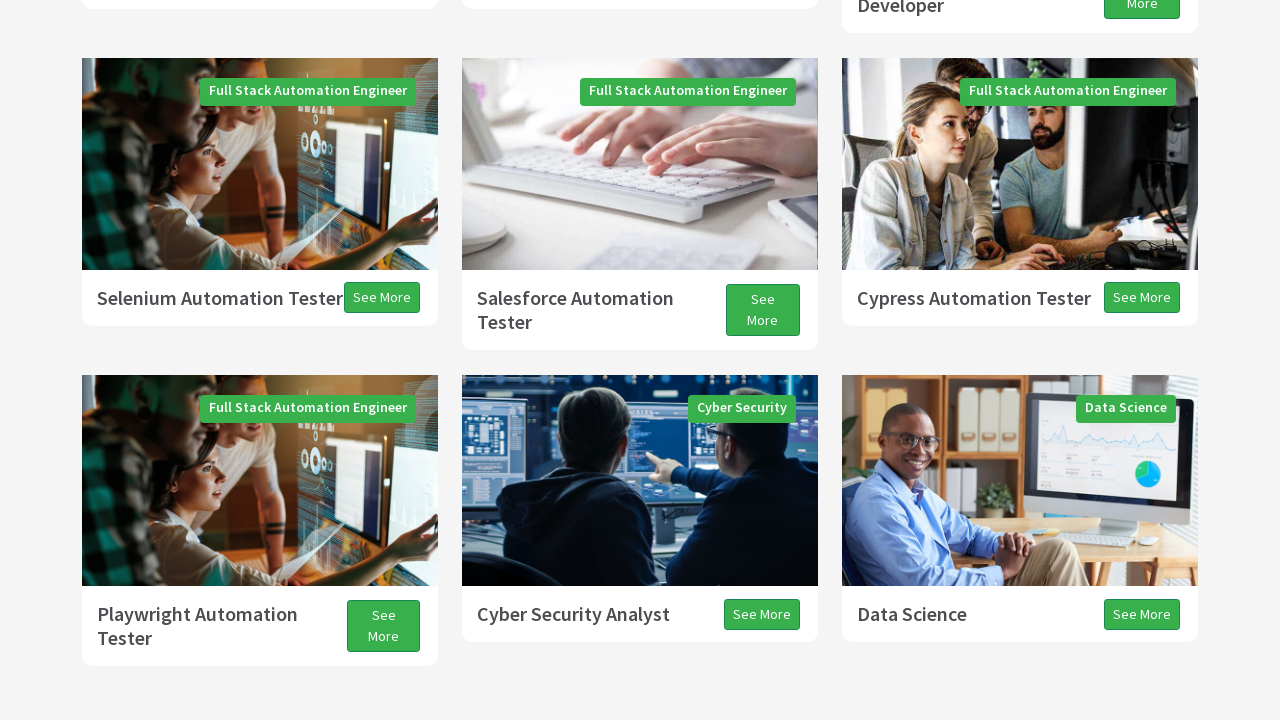

Pressed PAGE_UP to scroll up (iteration 4/5)
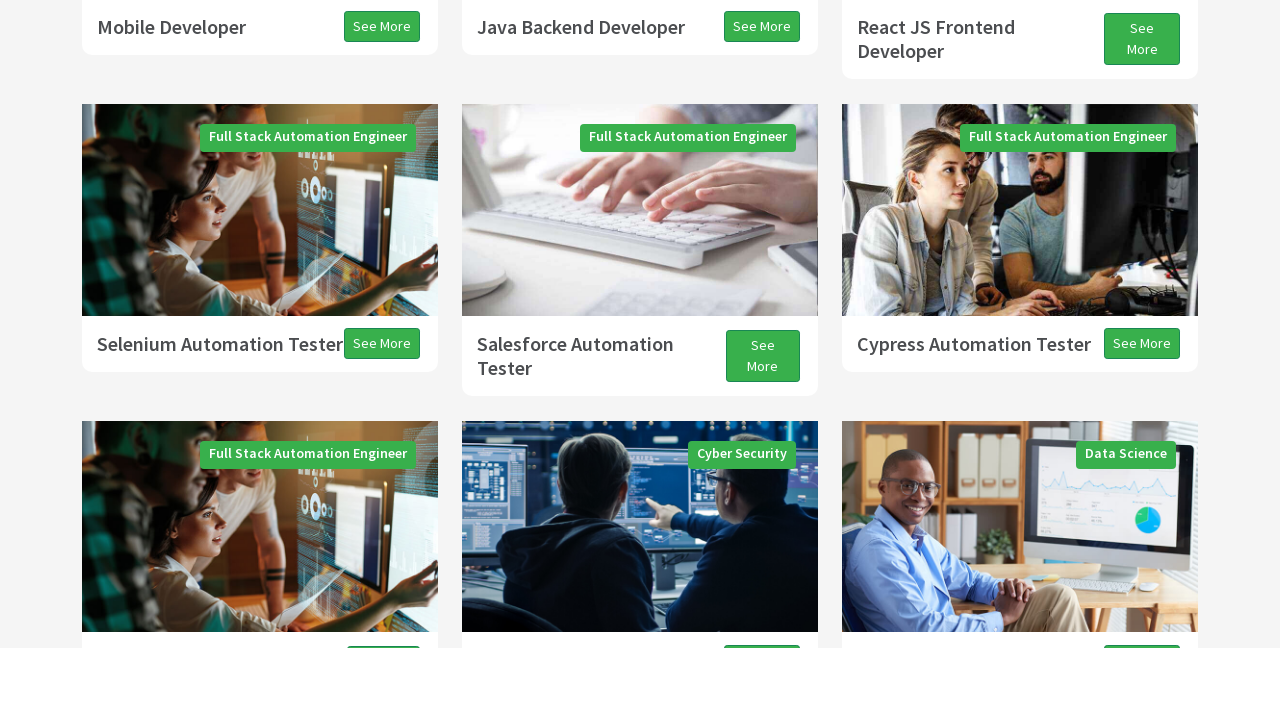

Waited 1 second after scrolling up (iteration 4/5)
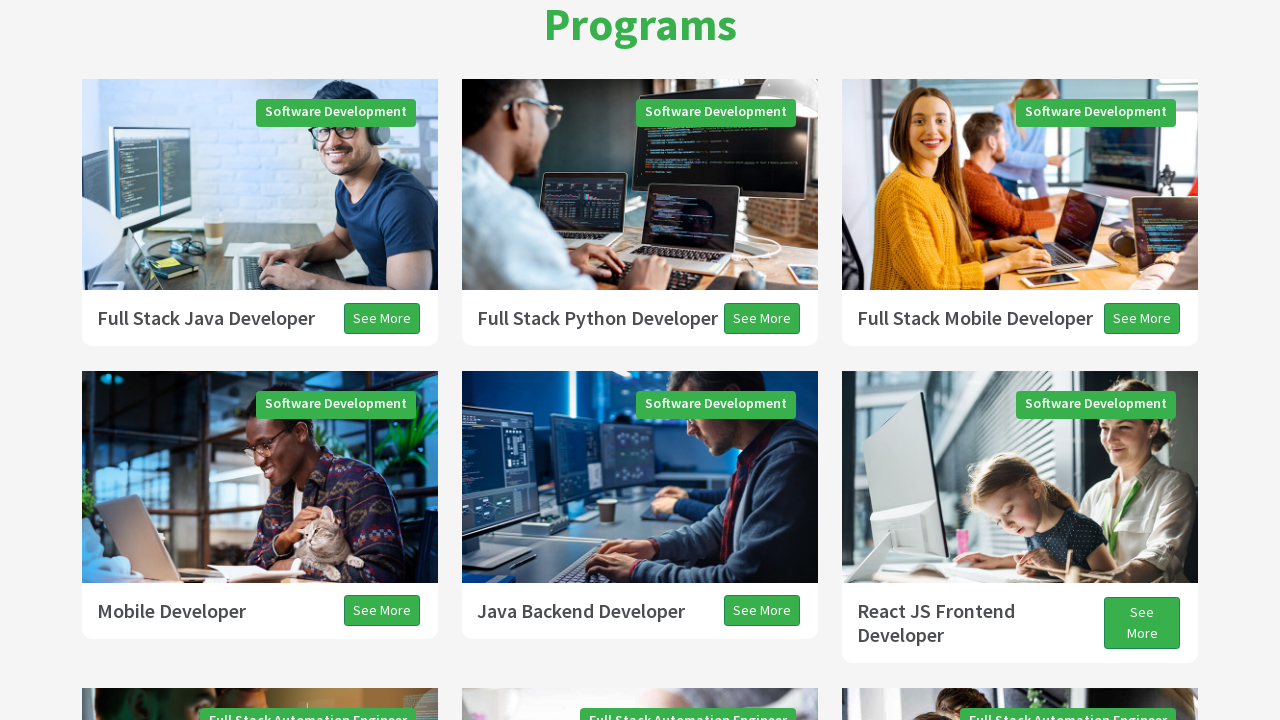

Pressed PAGE_UP to scroll up (iteration 5/5)
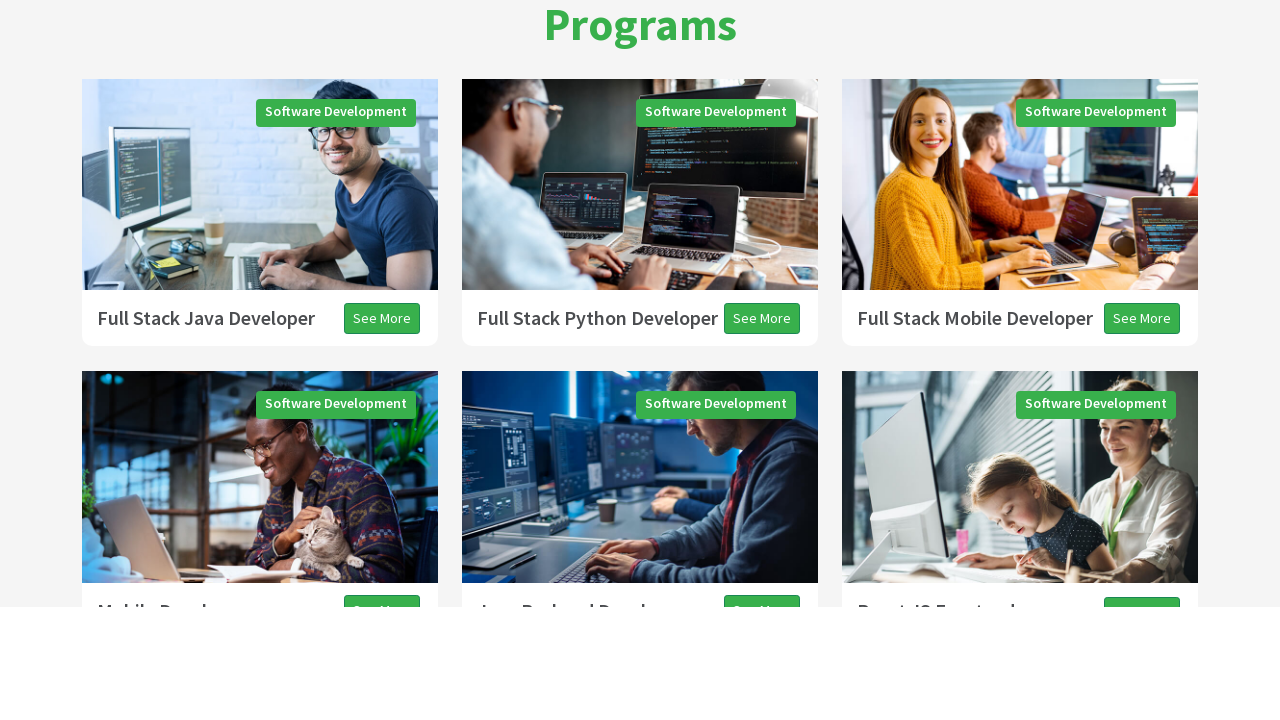

Waited 1 second after scrolling up (iteration 5/5)
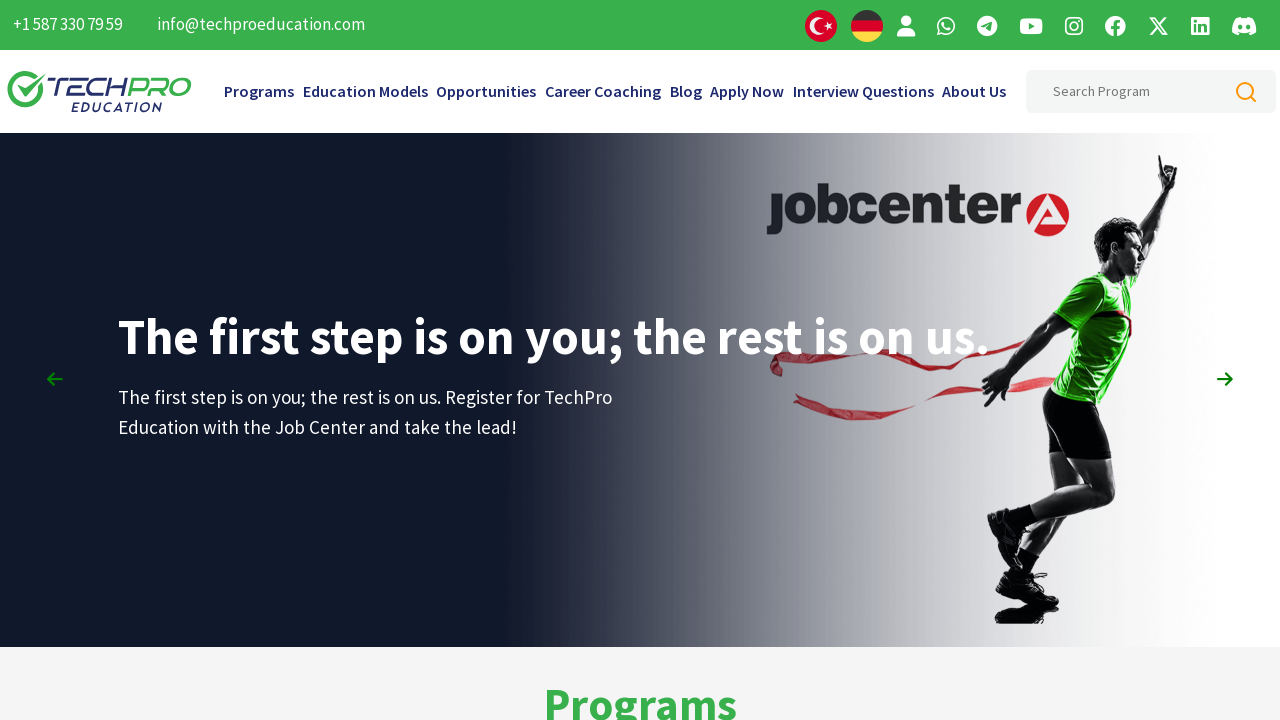

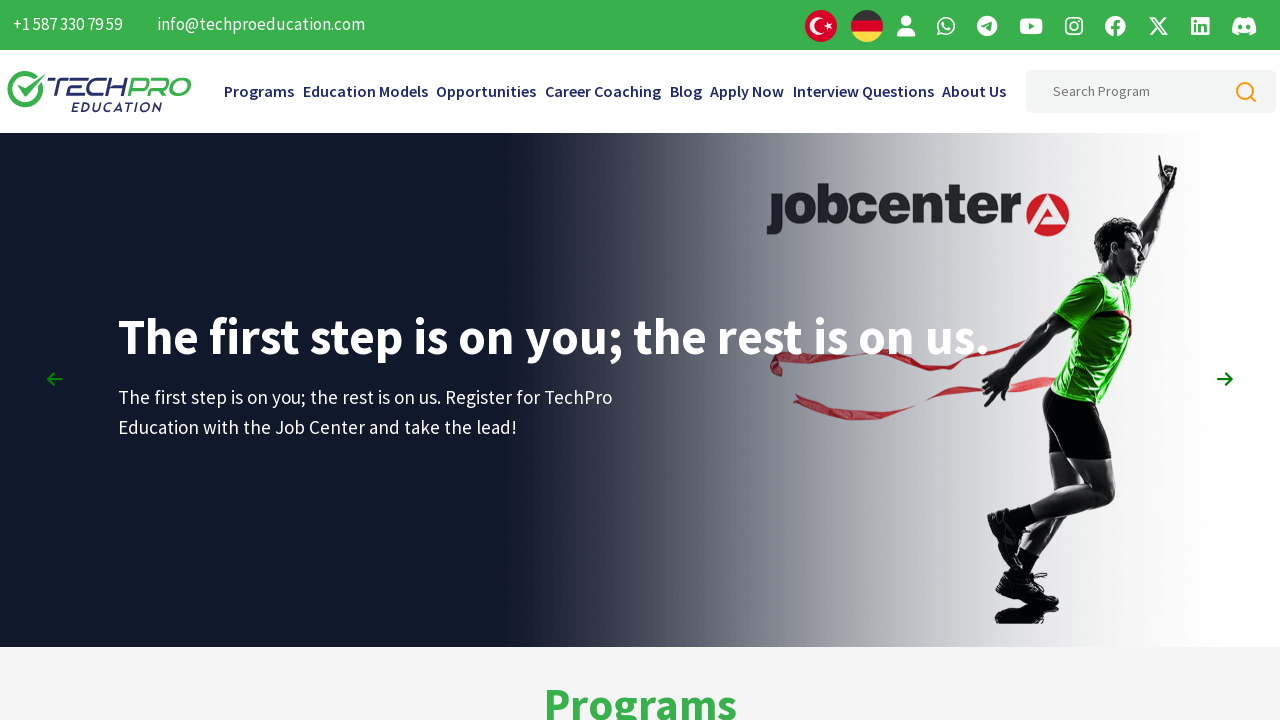